Tests unmarking todo items as complete by unchecking the checkbox

Starting URL: https://demo.playwright.dev/todomvc

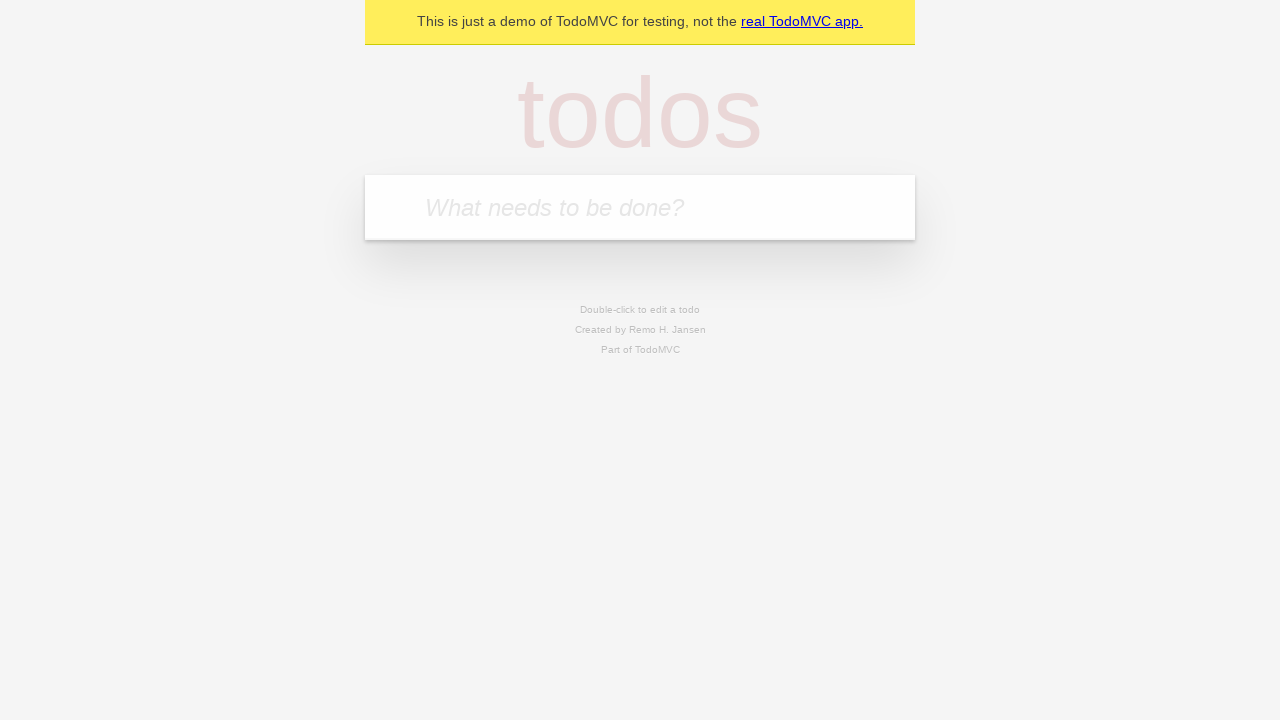

Located the 'What needs to be done?' input field
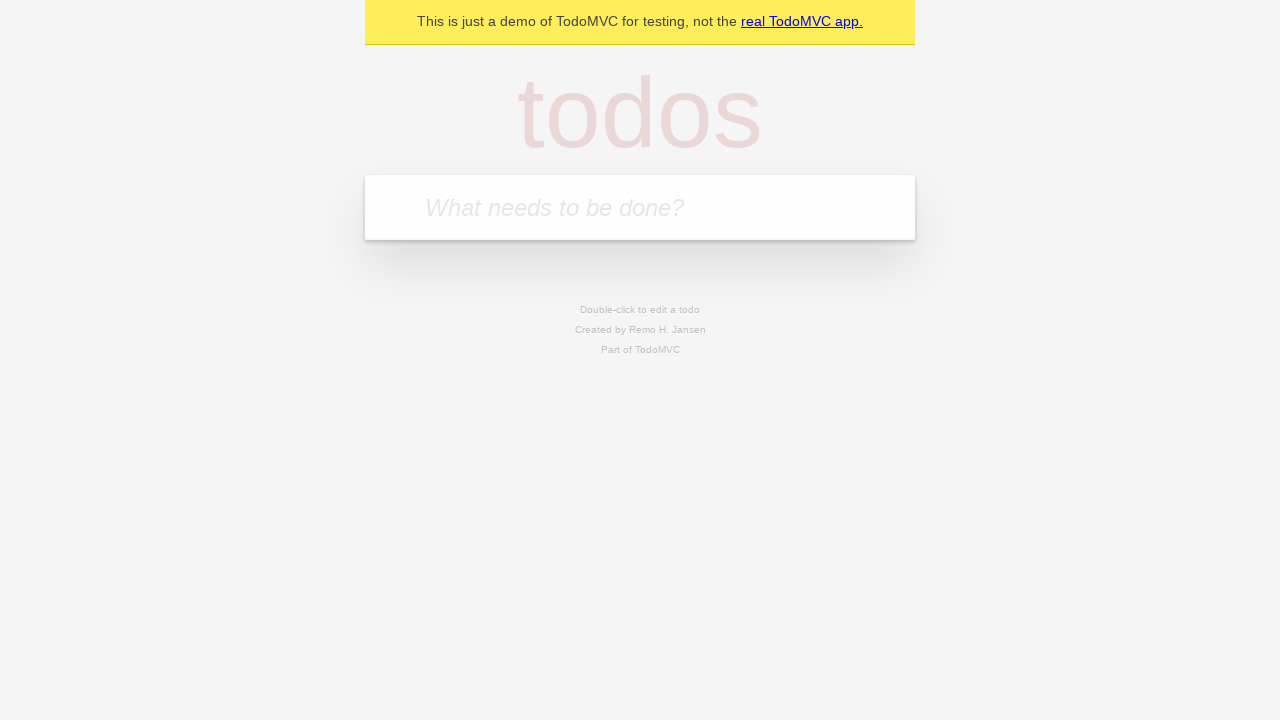

Filled first todo item with 'buy some cheese' on internal:attr=[placeholder="What needs to be done?"i]
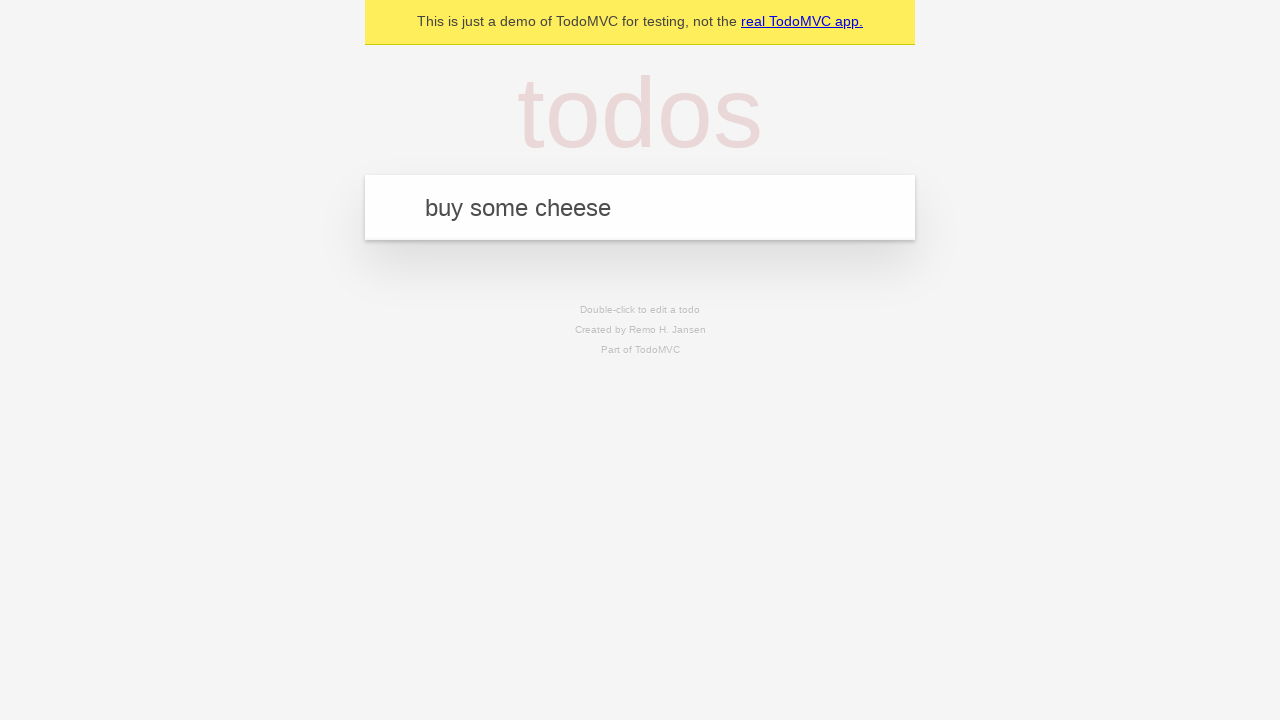

Pressed Enter to create first todo item on internal:attr=[placeholder="What needs to be done?"i]
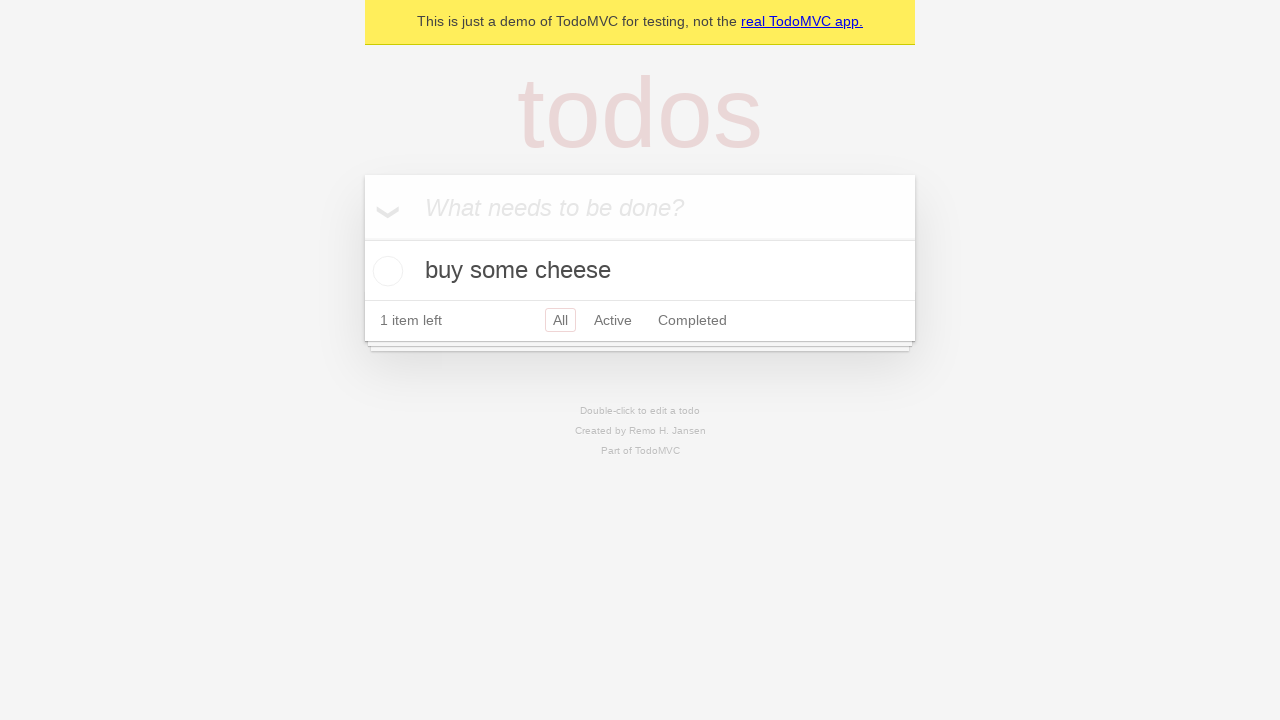

Filled second todo item with 'feed the cat' on internal:attr=[placeholder="What needs to be done?"i]
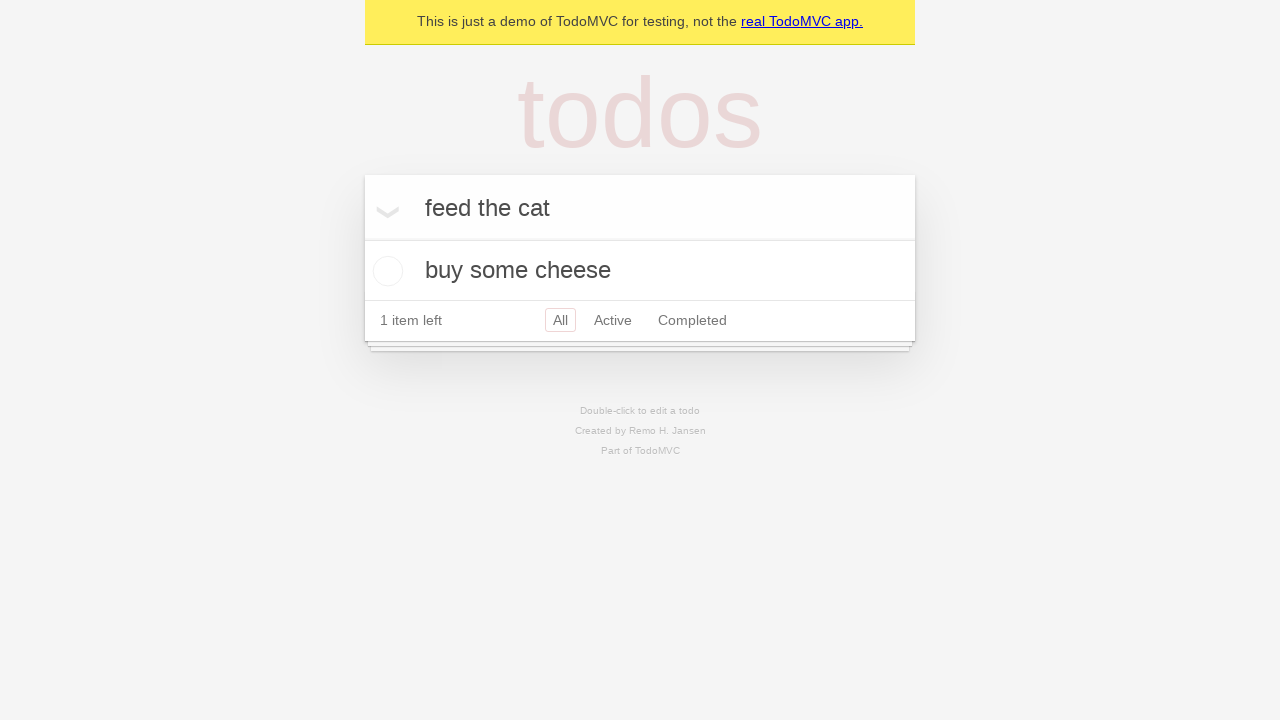

Pressed Enter to create second todo item on internal:attr=[placeholder="What needs to be done?"i]
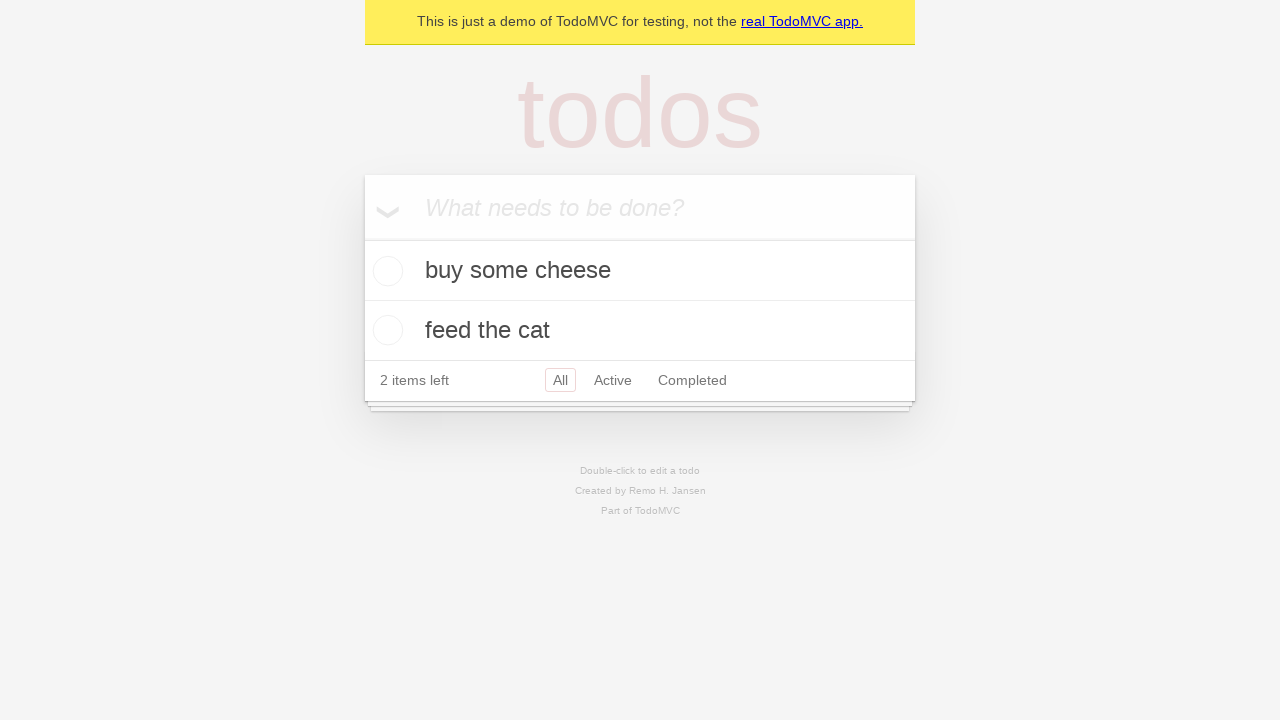

Located the first todo item
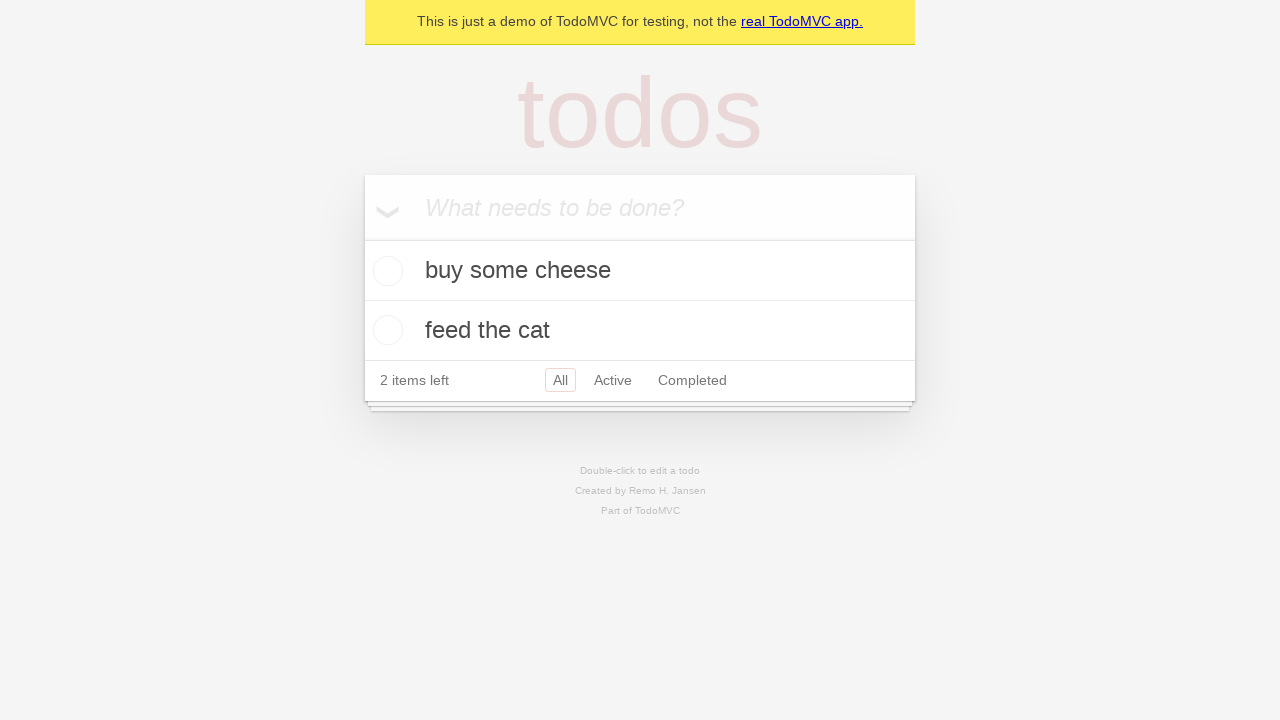

Located the checkbox for the first todo item
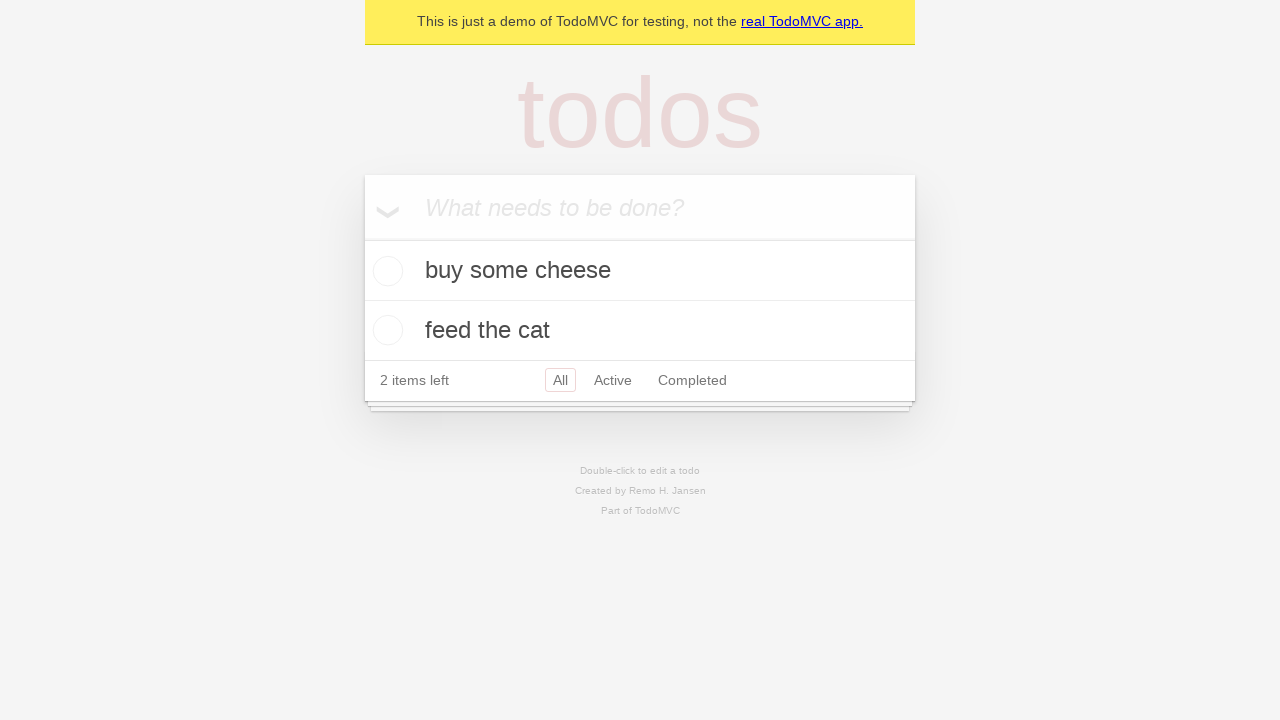

Checked the first todo item as complete at (385, 271) on internal:testid=[data-testid="todo-item"s] >> nth=0 >> internal:role=checkbox
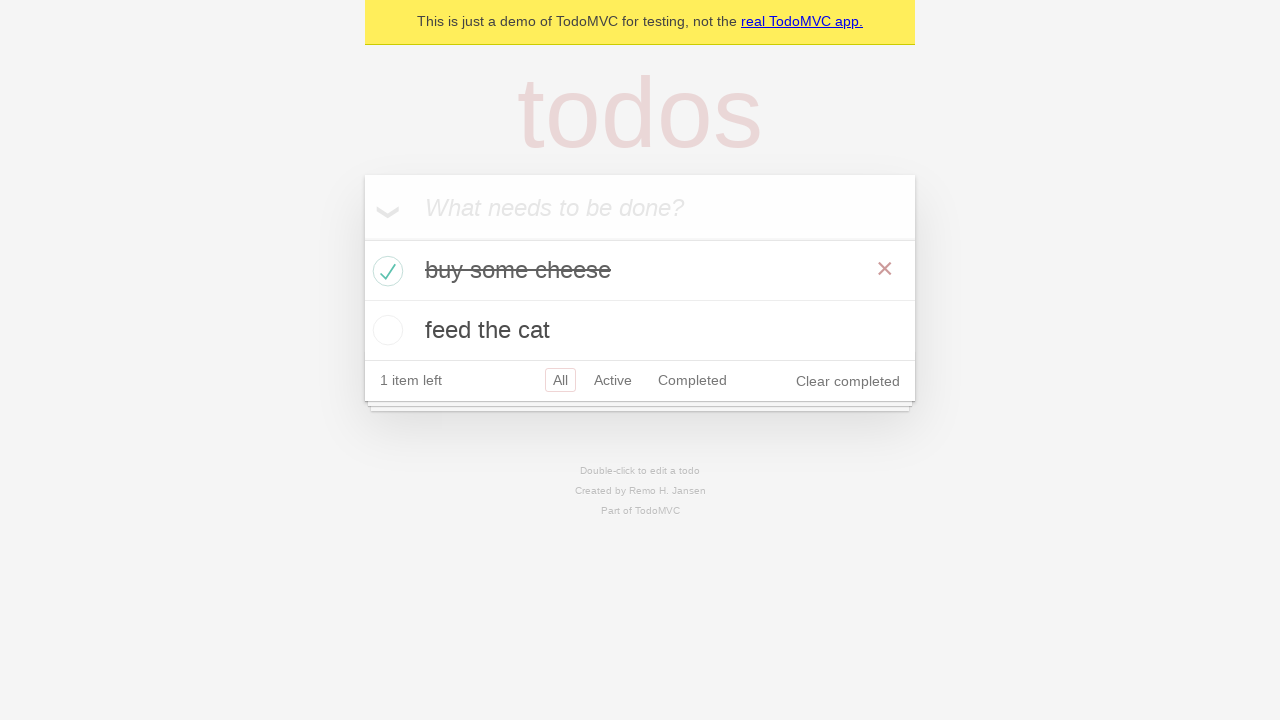

Unchecked the first todo item to mark it as incomplete at (385, 271) on internal:testid=[data-testid="todo-item"s] >> nth=0 >> internal:role=checkbox
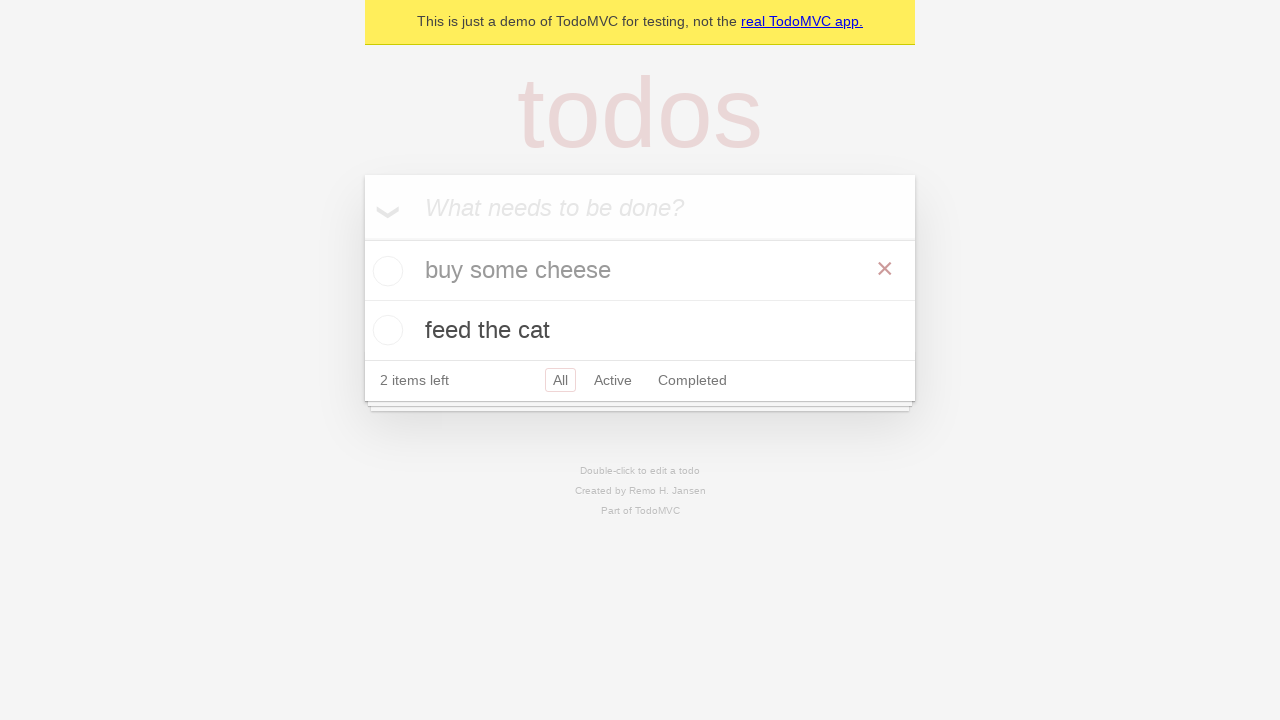

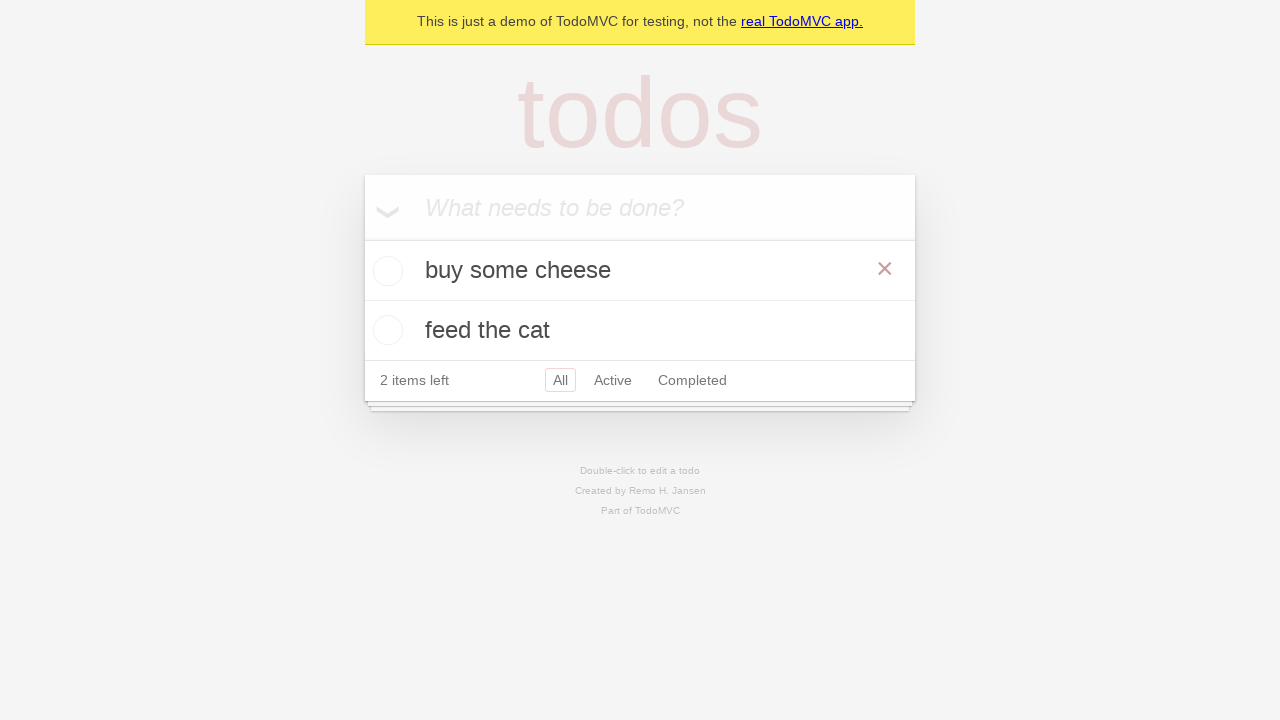